Tests pressing the Shift key on the Key Presses page and verifies the result text displays correctly

Starting URL: https://the-internet.herokuapp.com/

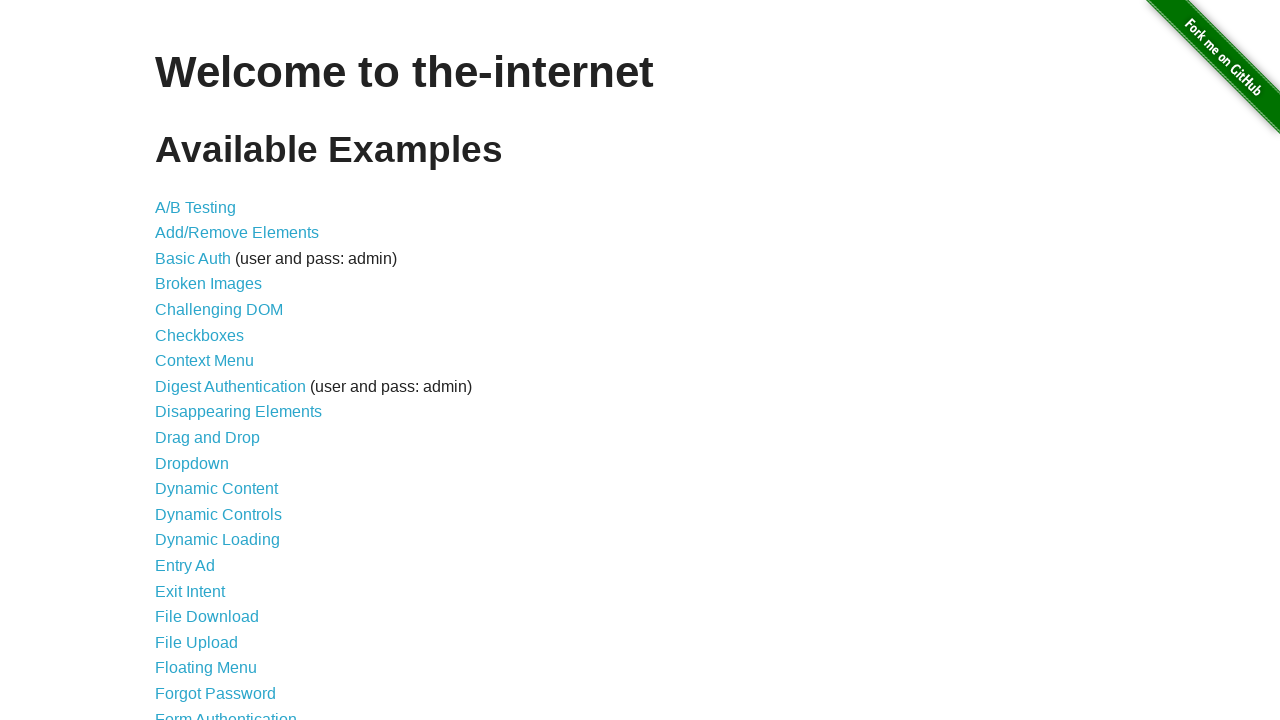

Clicked on Key Presses link from main page at (200, 360) on a[href='/key_presses']
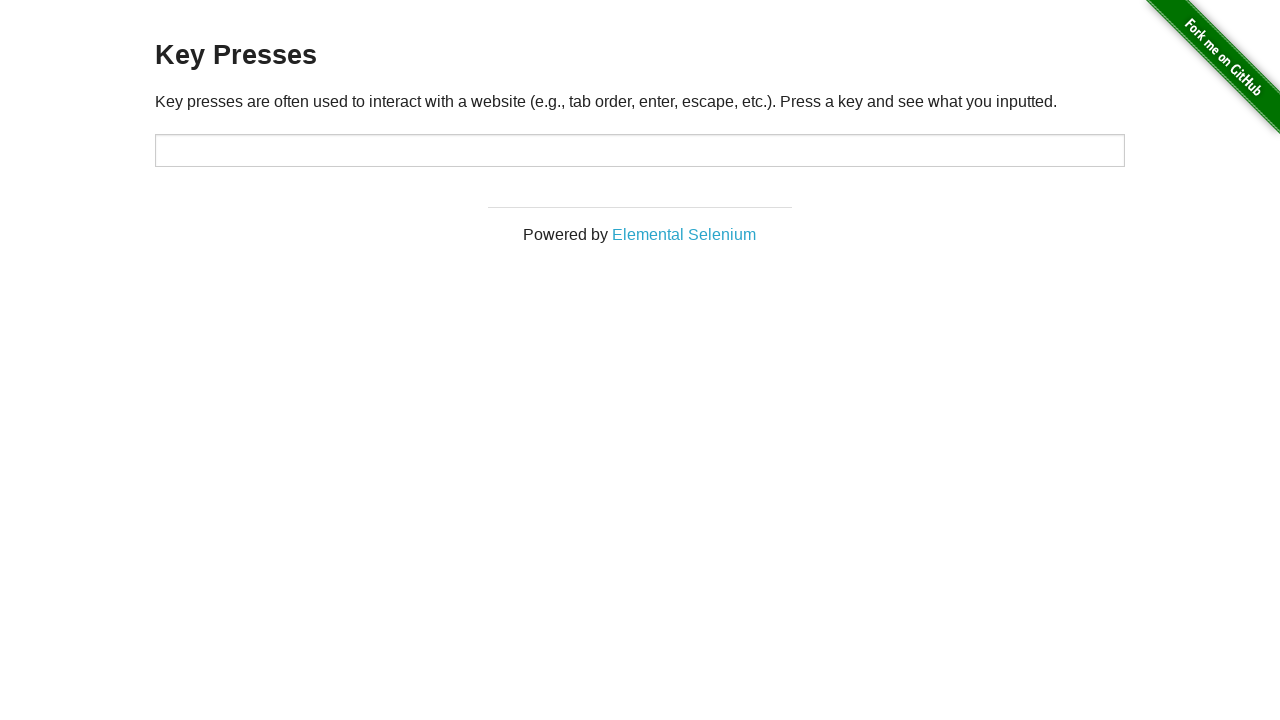

Key Presses page loaded and target element is visible
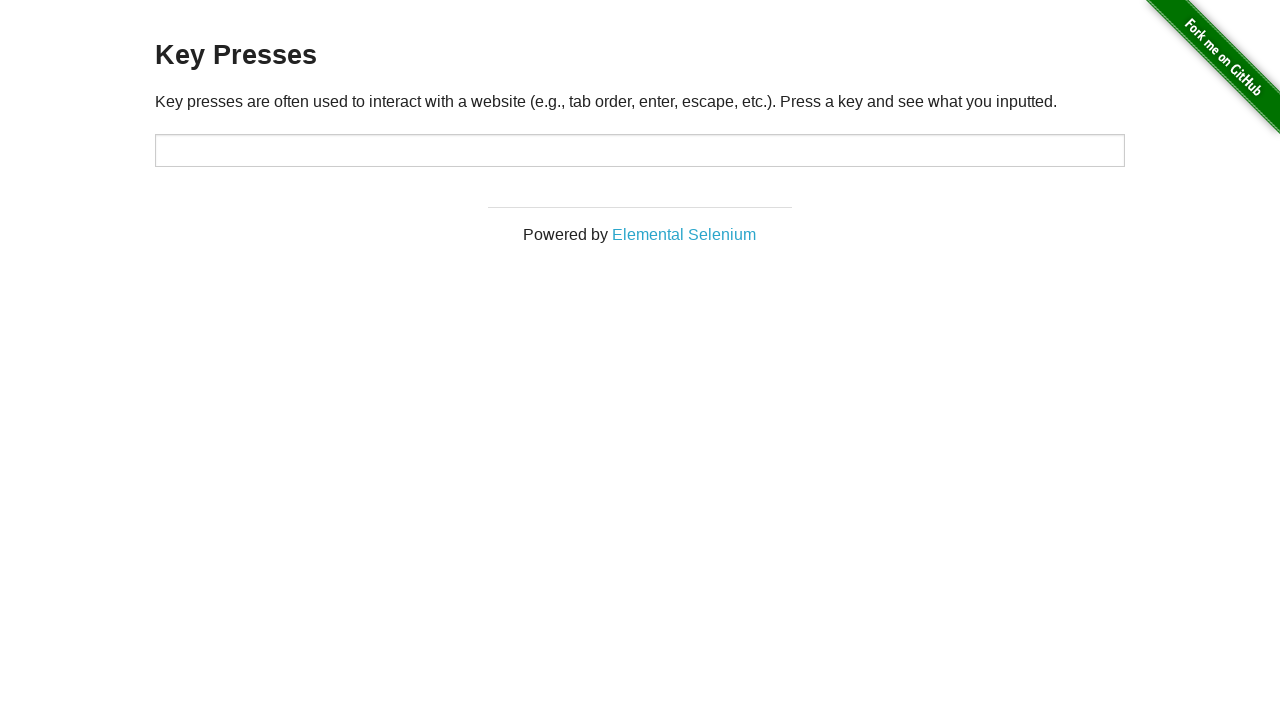

Pressed the Shift key
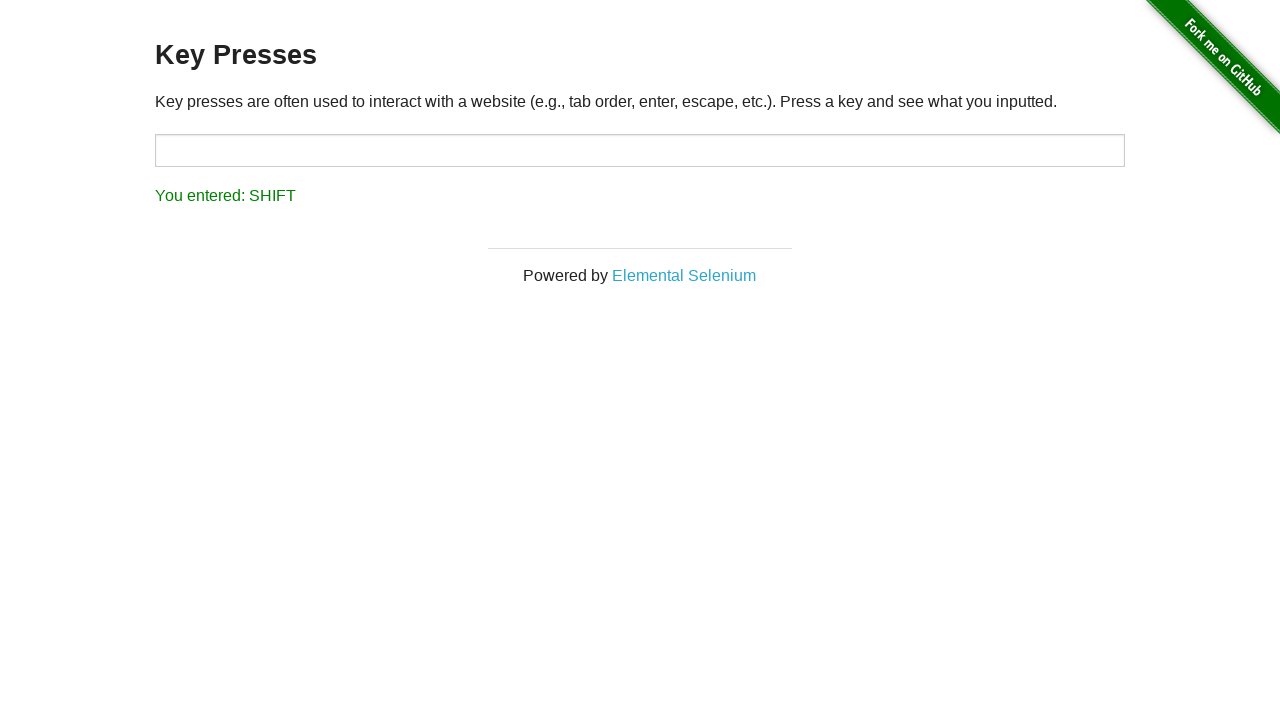

Retrieved result text from #result element
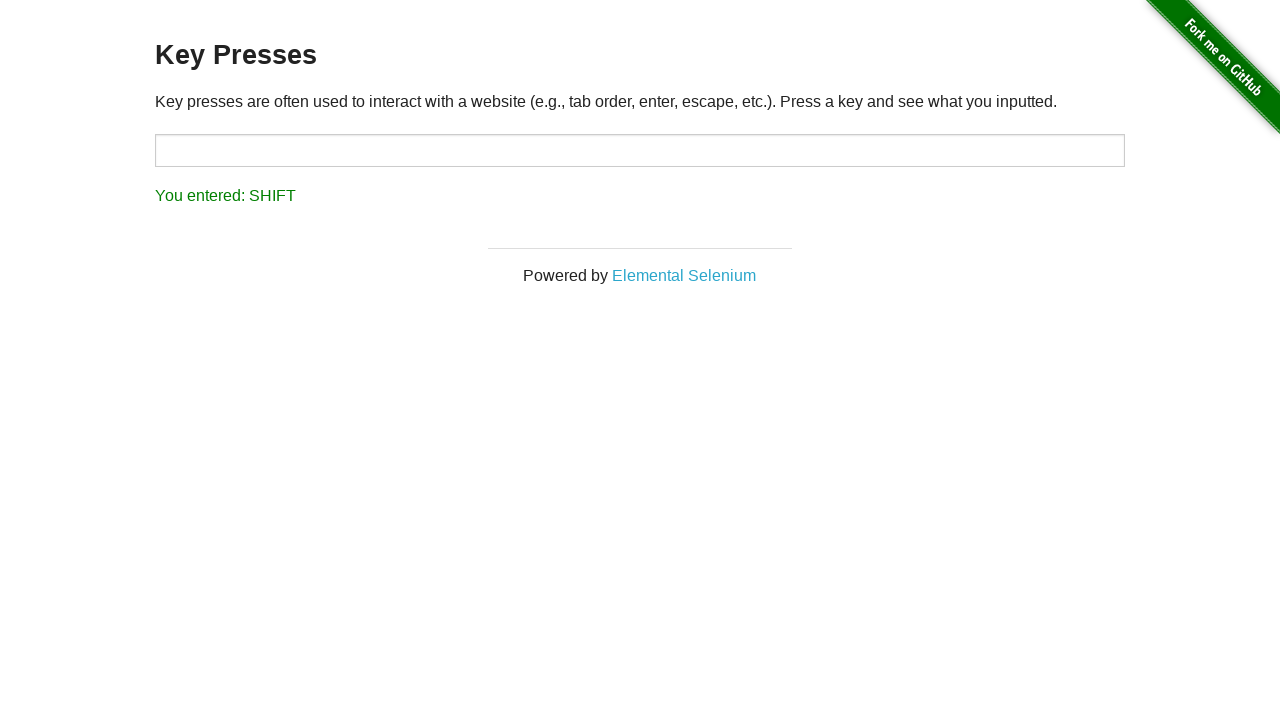

Verified result text displays 'You entered: SHIFT' correctly
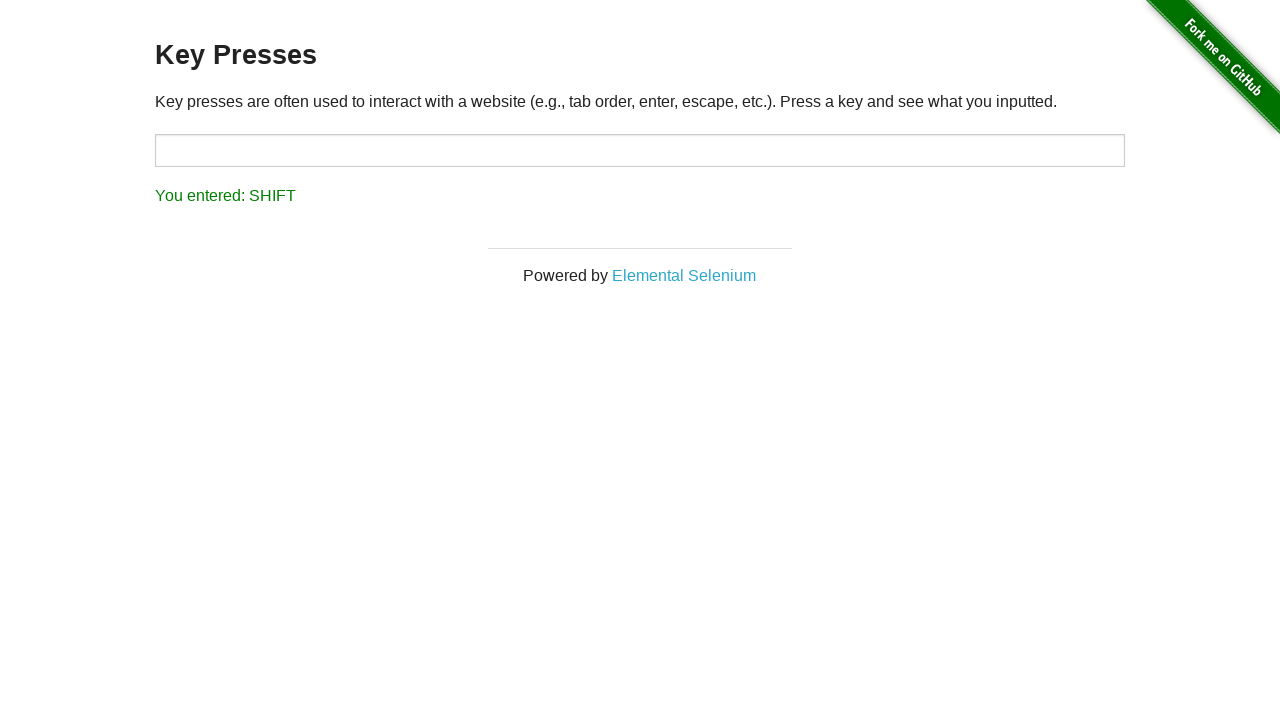

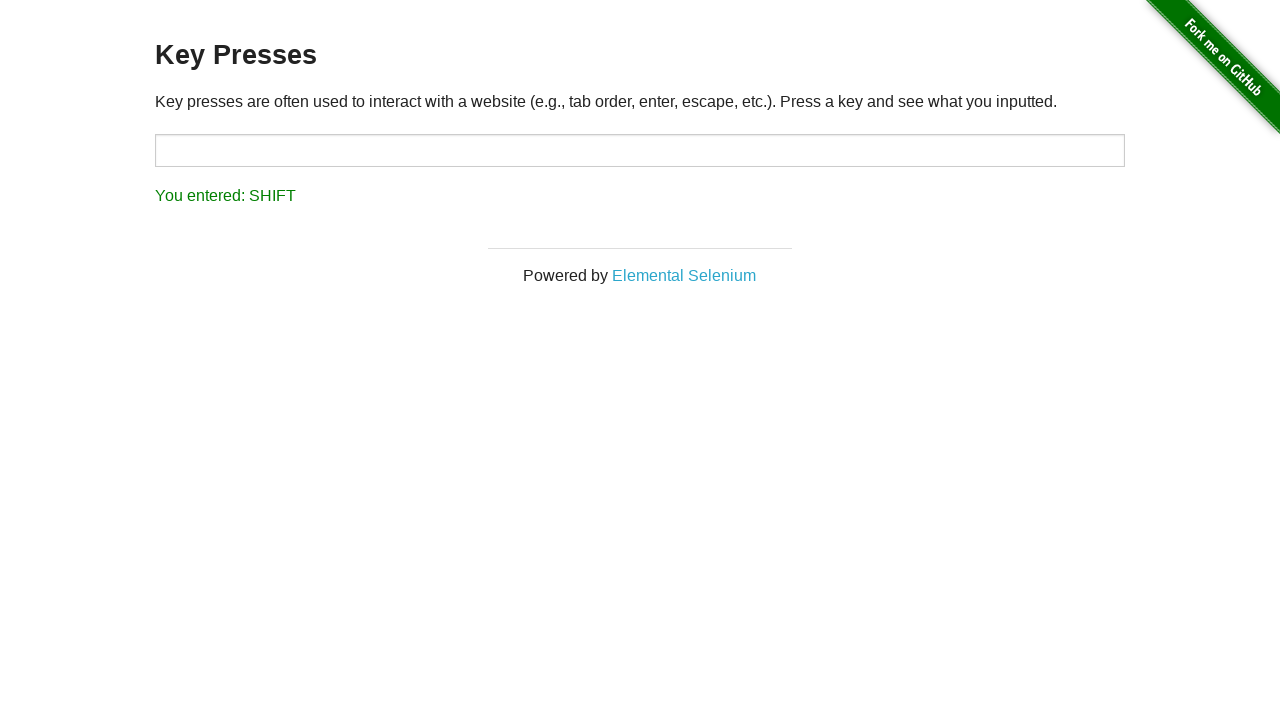